Clicks on the A/B Testing link from the main page

Starting URL: http://the-internet.herokuapp.com

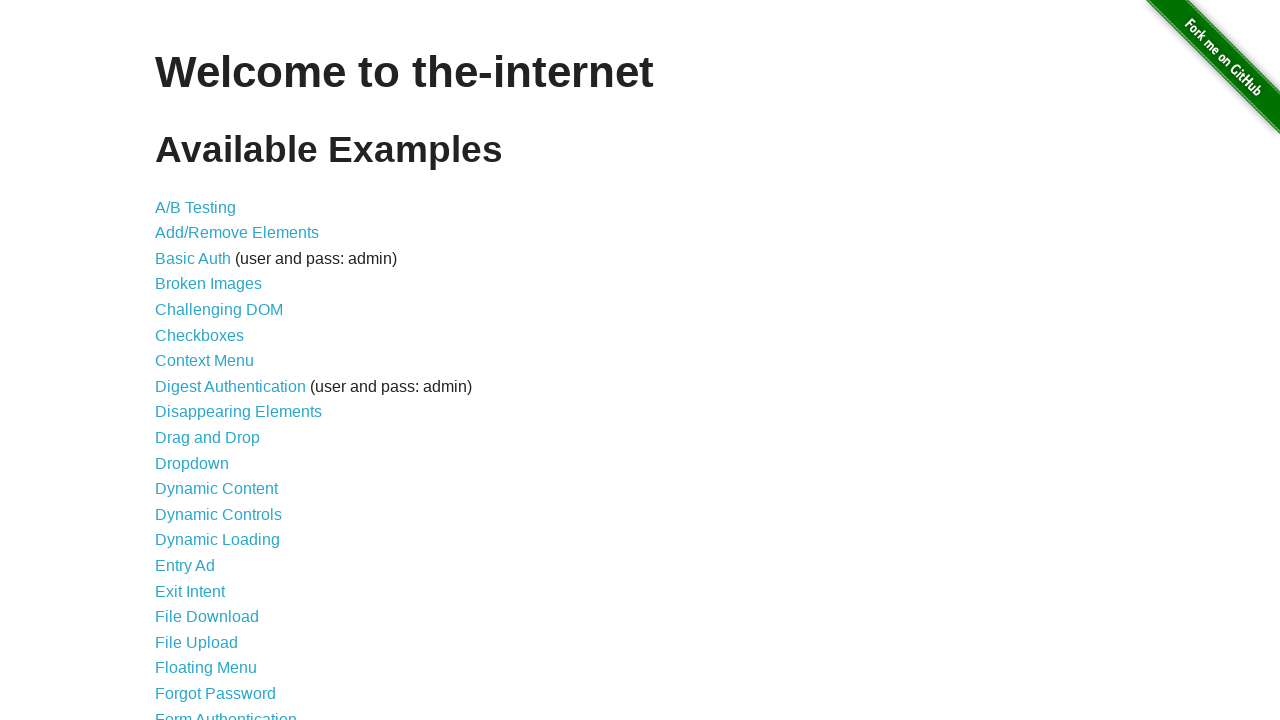

Navigated to the main page at http://the-internet.herokuapp.com
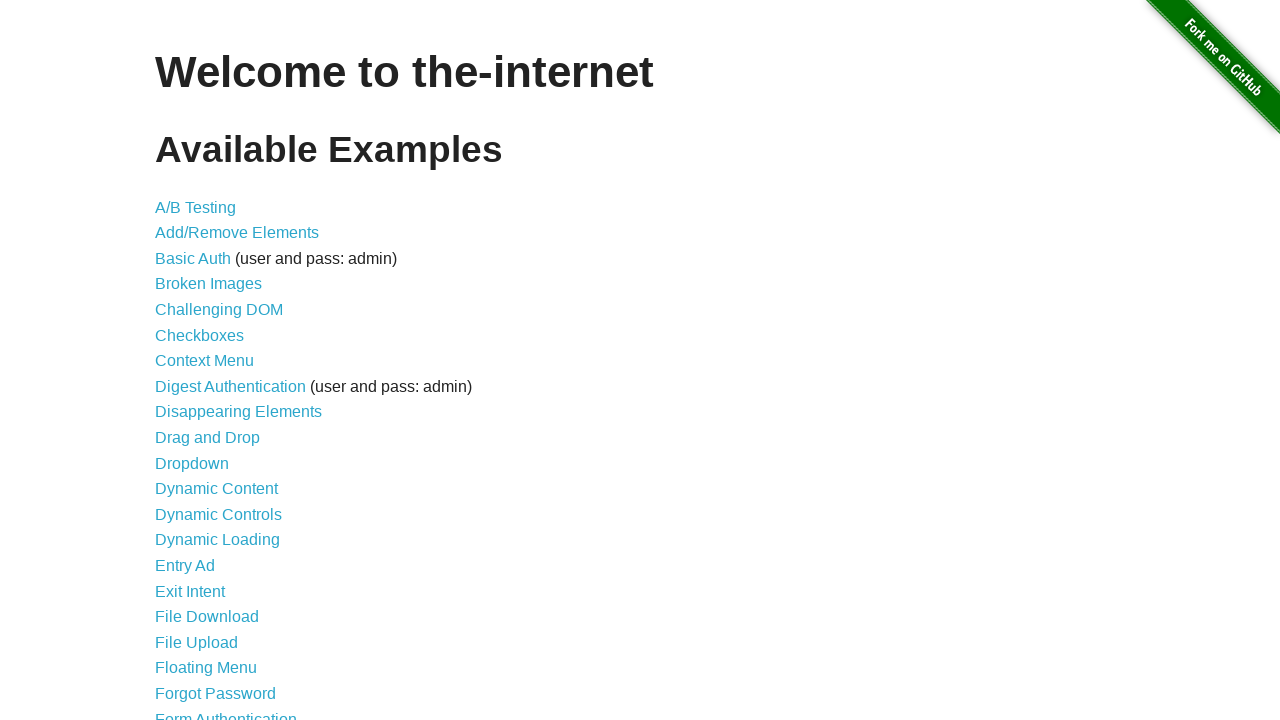

Clicked on the A/B Testing link at (196, 207) on xpath=//a[@href='/abtest']
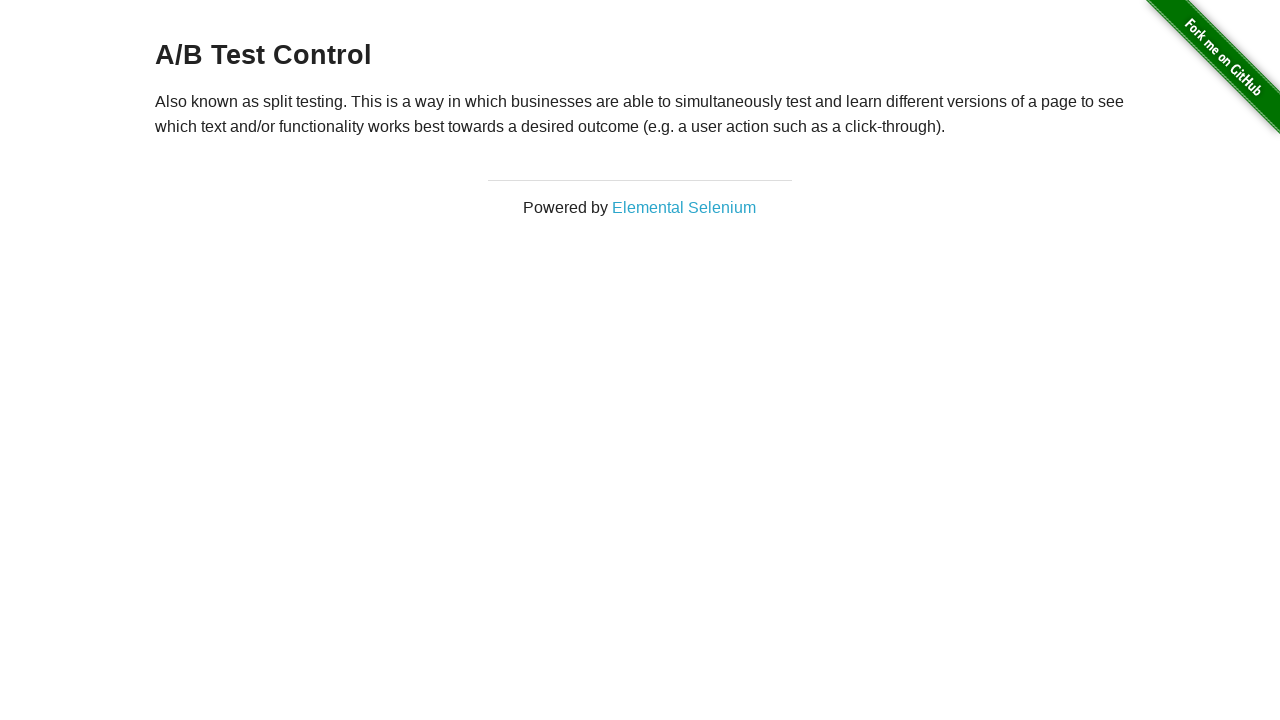

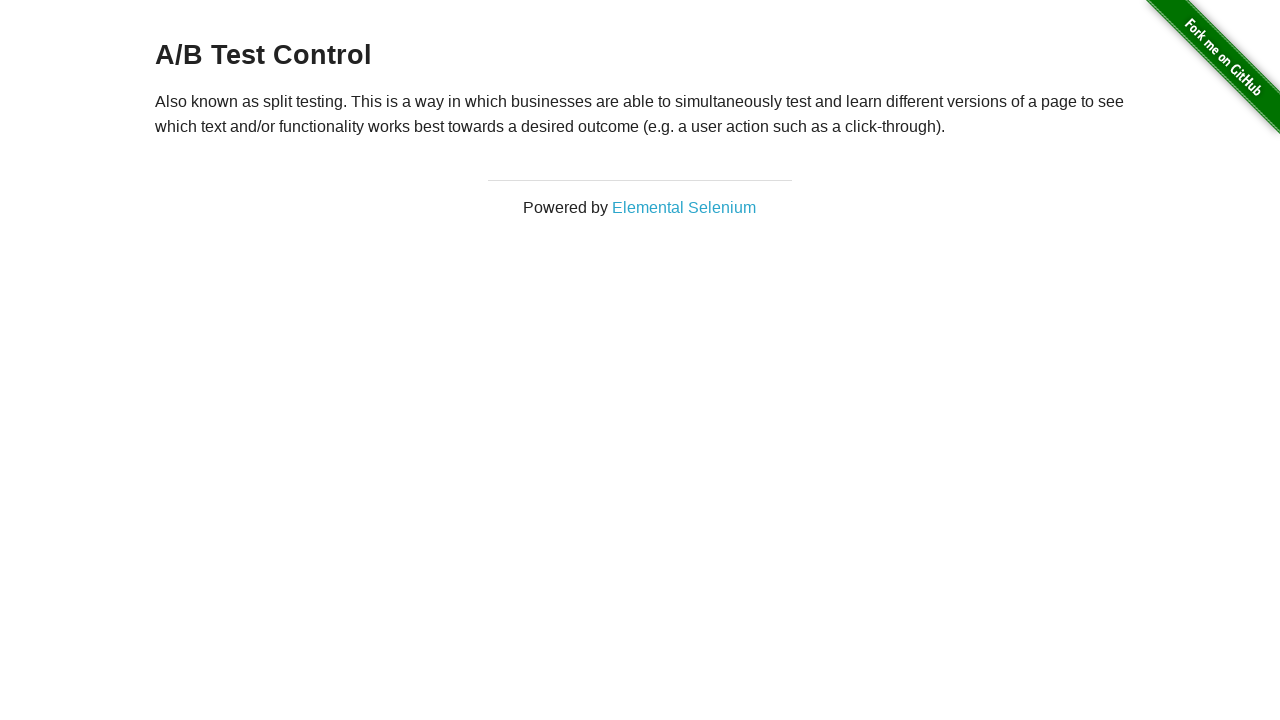